Tests interaction with Shadow DOM elements by locating an input field within a shadow root and entering text into it

Starting URL: https://letcode.in/shadow

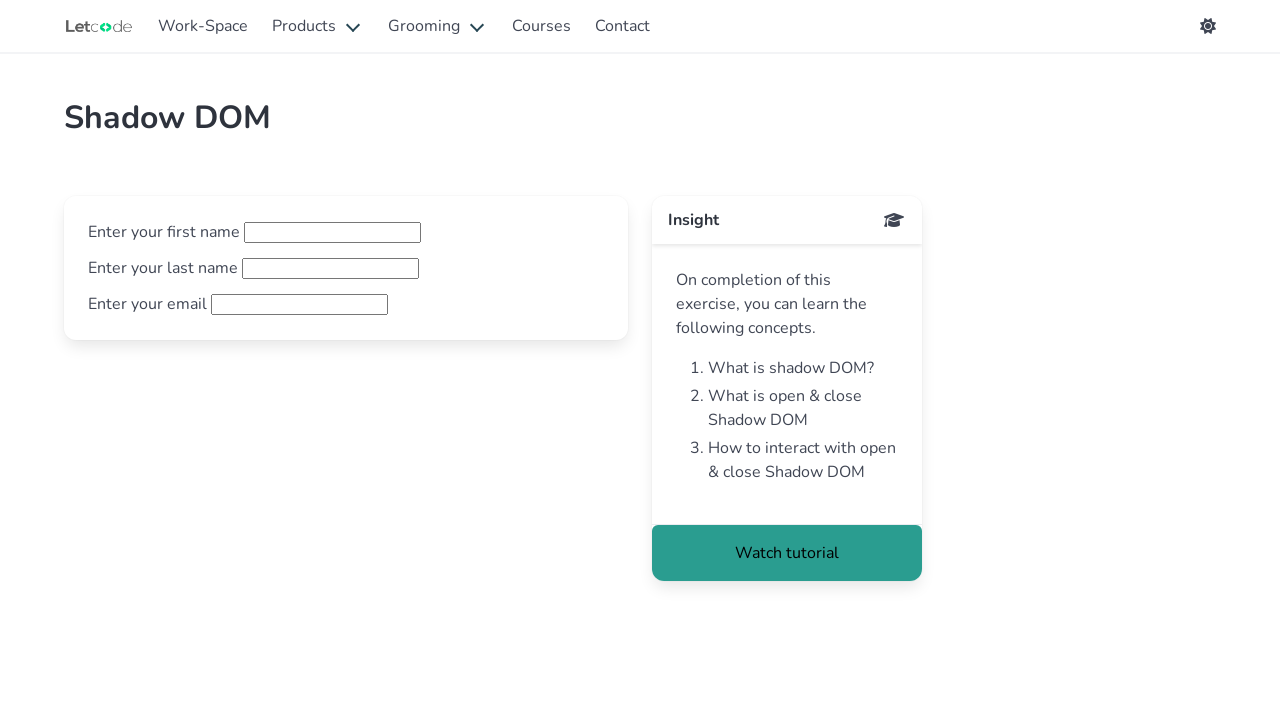

Waited for shadow host element '#open-shadow' to be present
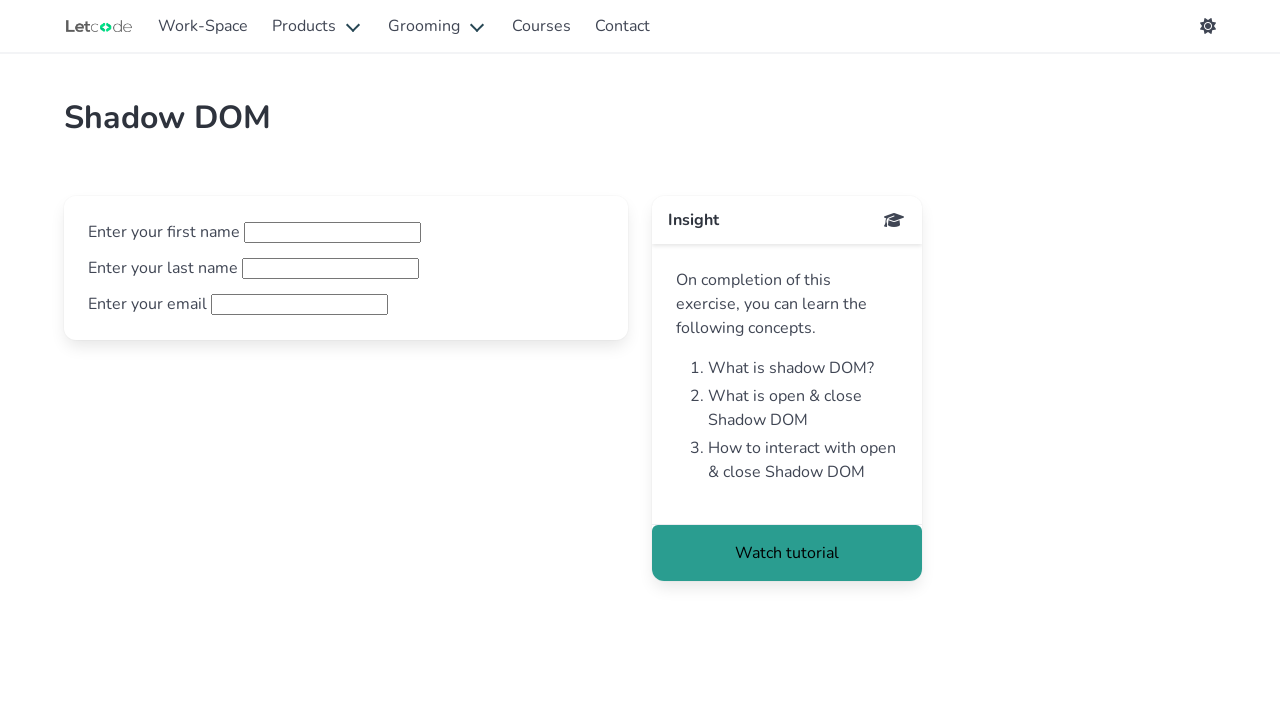

Filled input field '#fname' inside shadow DOM with 'merhaba' on #open-shadow >> #fname
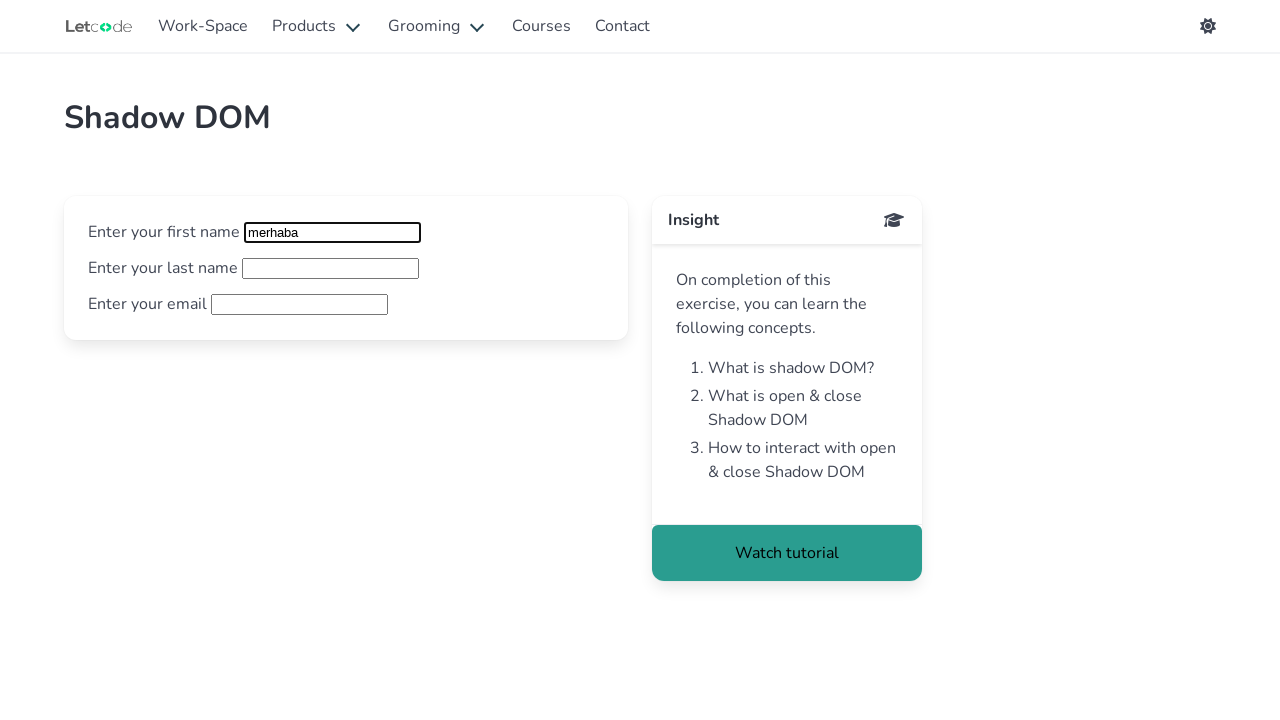

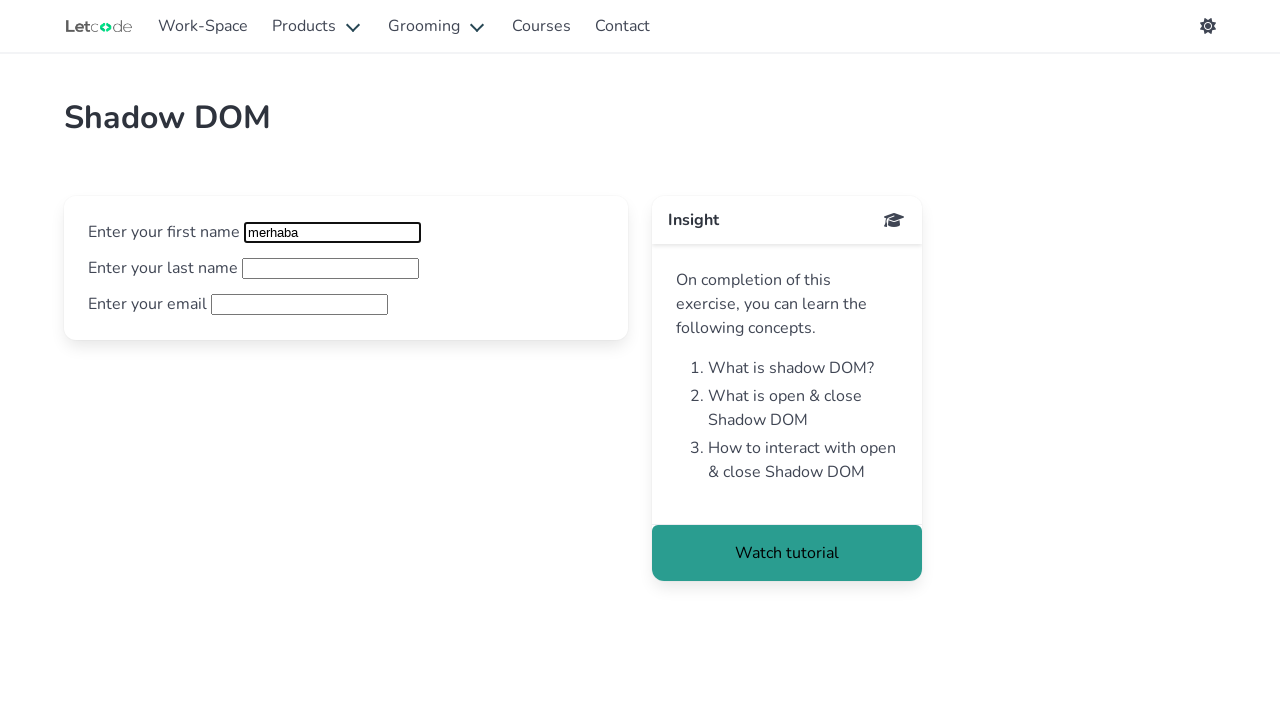